Tests an interactive math exercise page by waiting for a price to reach $100, clicking a book button, calculating a mathematical formula based on a displayed value, entering the answer, and submitting the form.

Starting URL: http://suninjuly.github.io/explicit_wait2.html

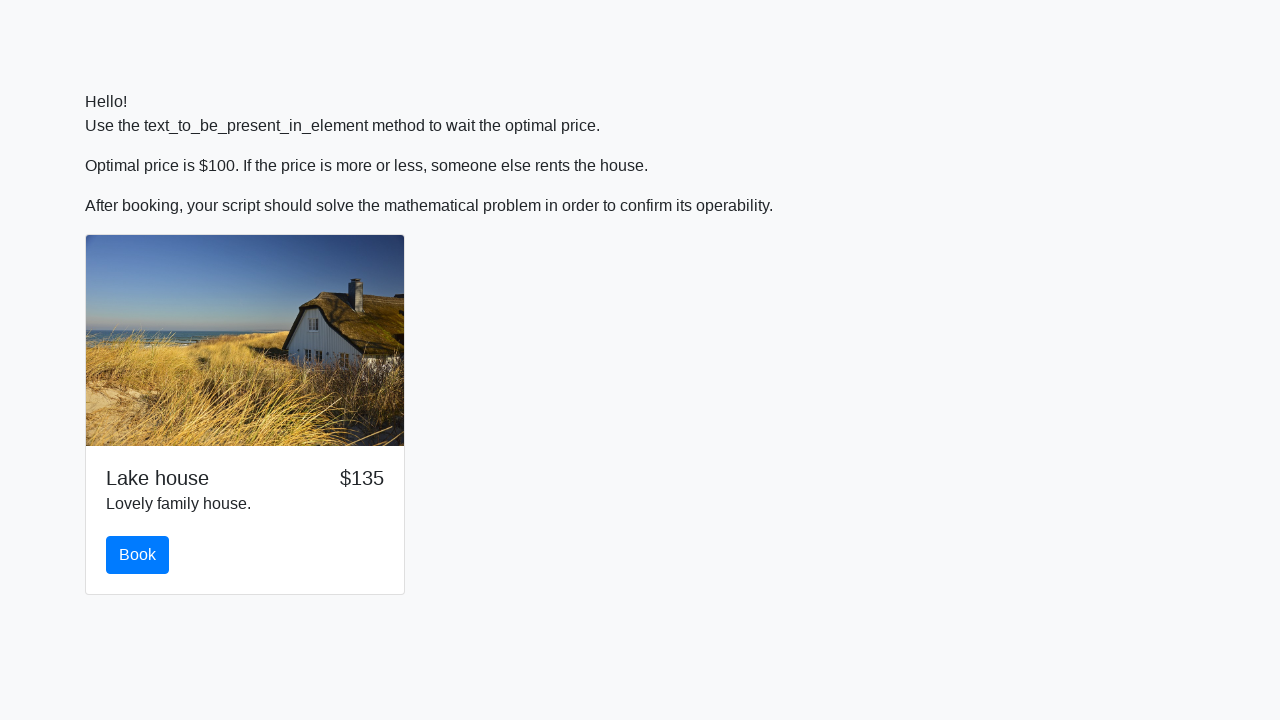

Waited for price to reach $100
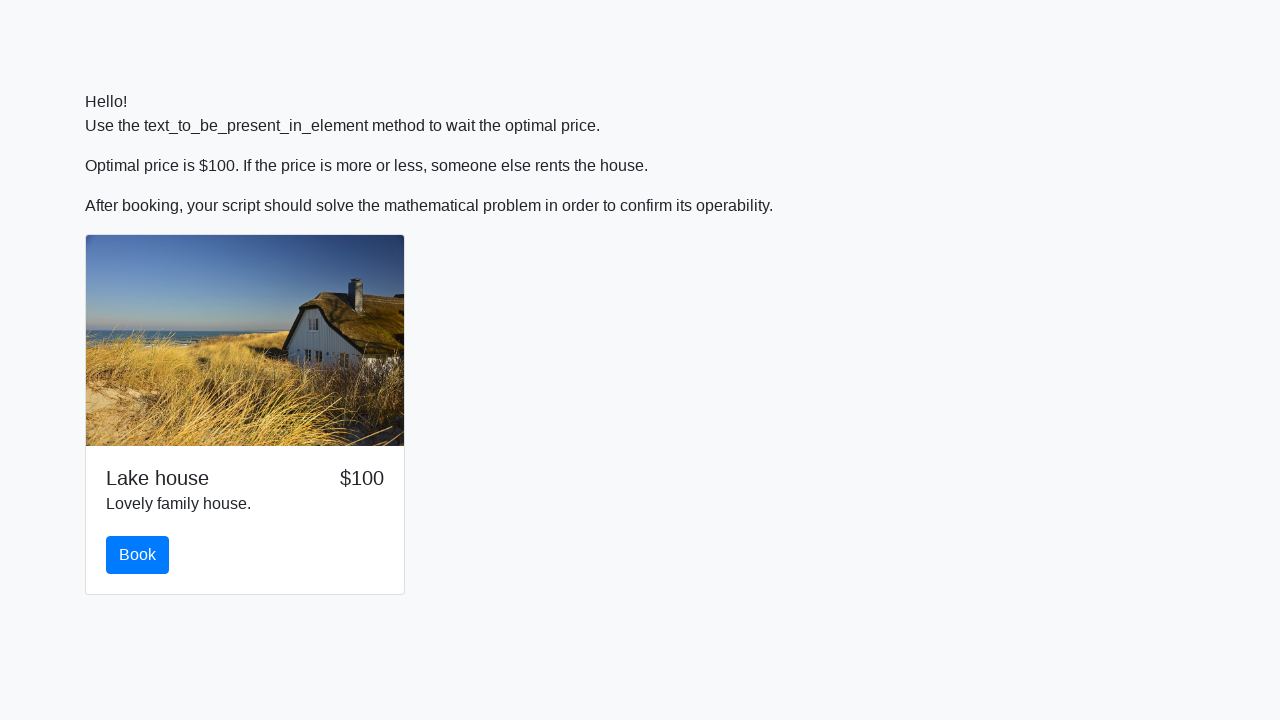

Clicked the book button at (138, 555) on #book
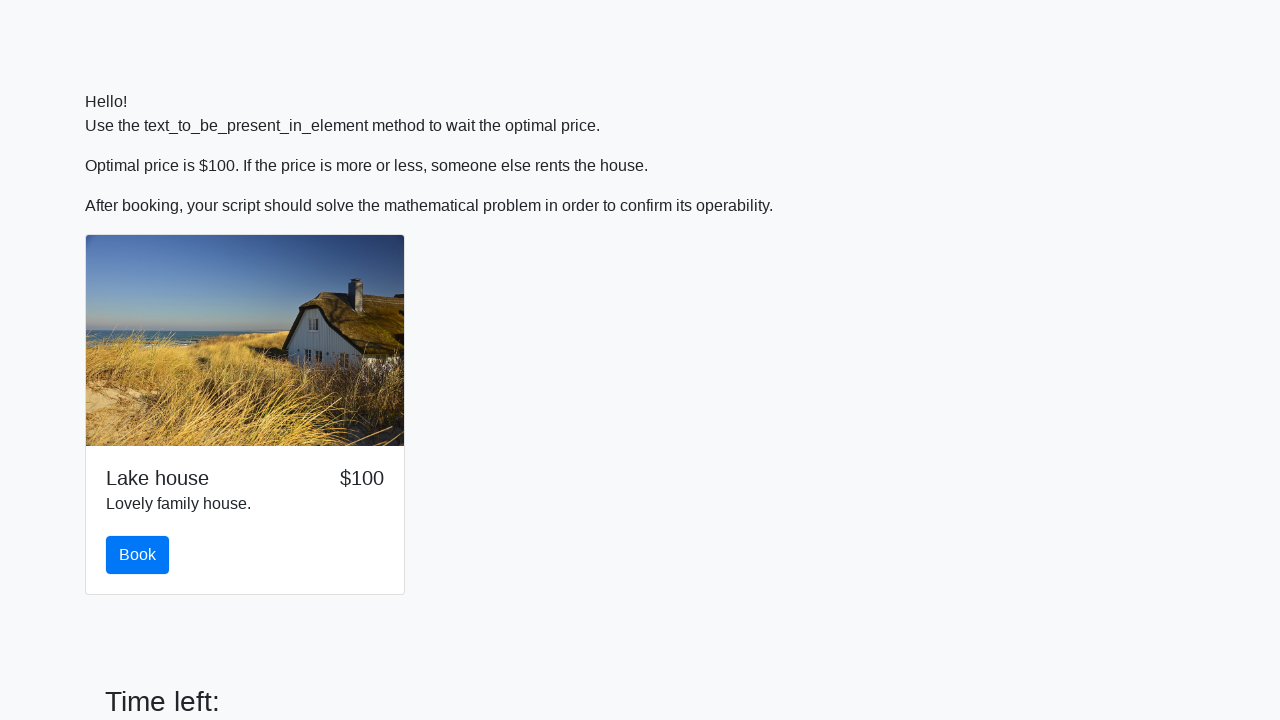

Retrieved input value from page: 693
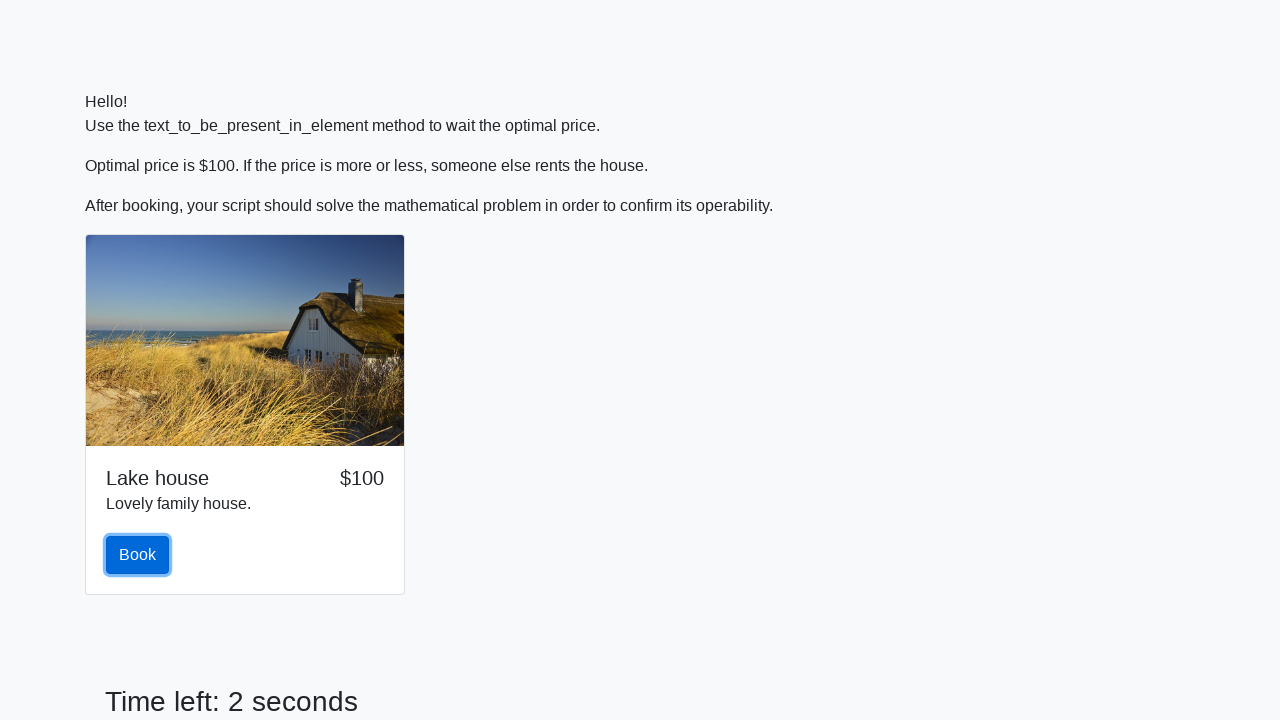

Calculated formula result: 2.445522060133889
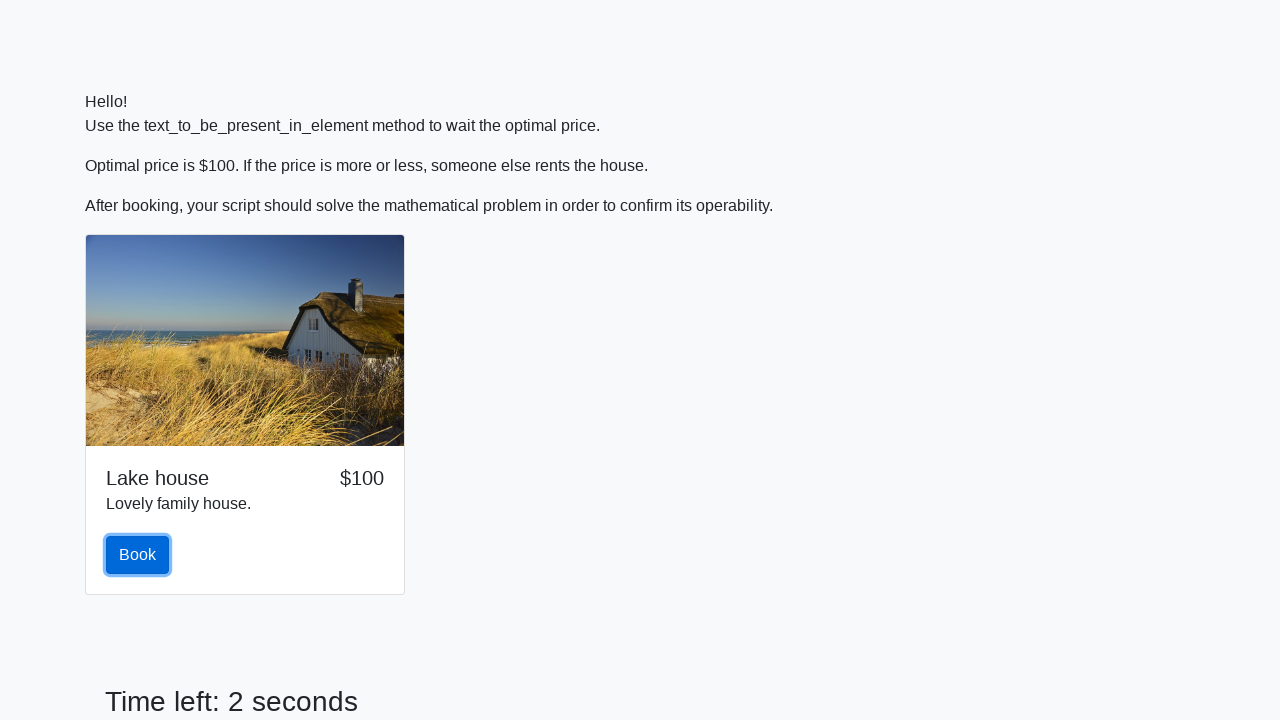

Filled answer field with calculated value on #answer
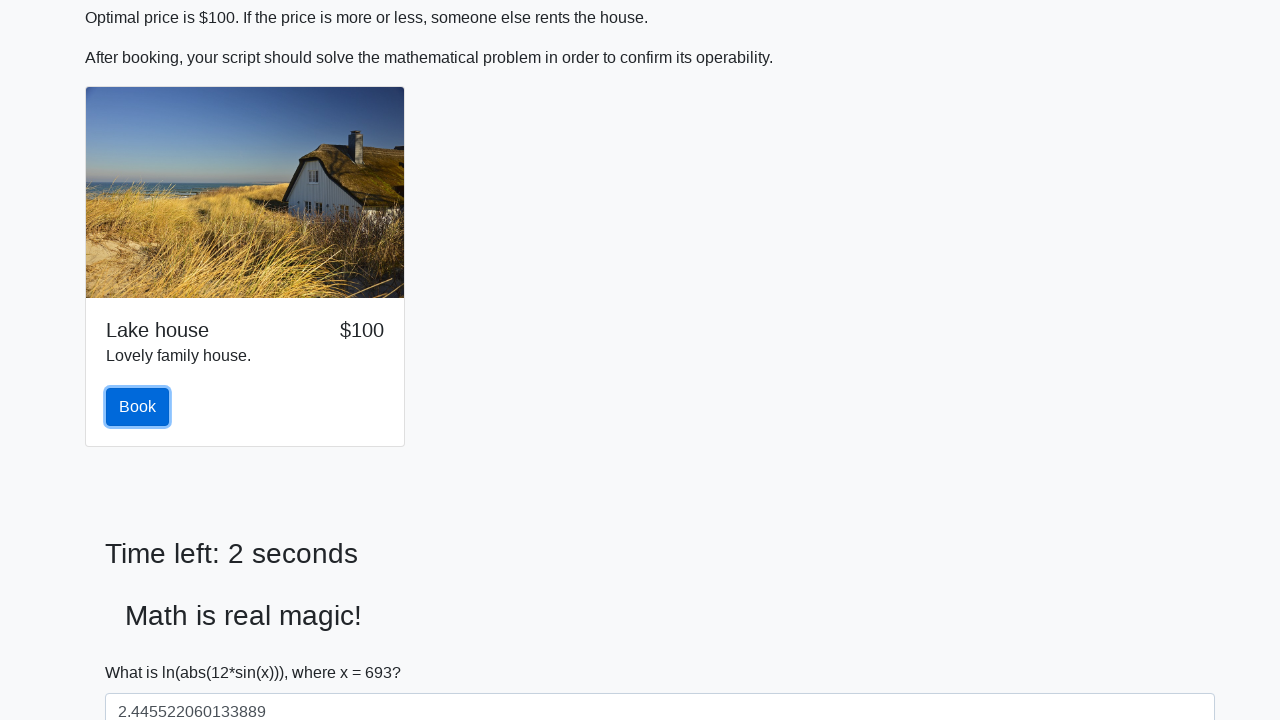

Clicked the solve button to submit the form at (143, 651) on #solve
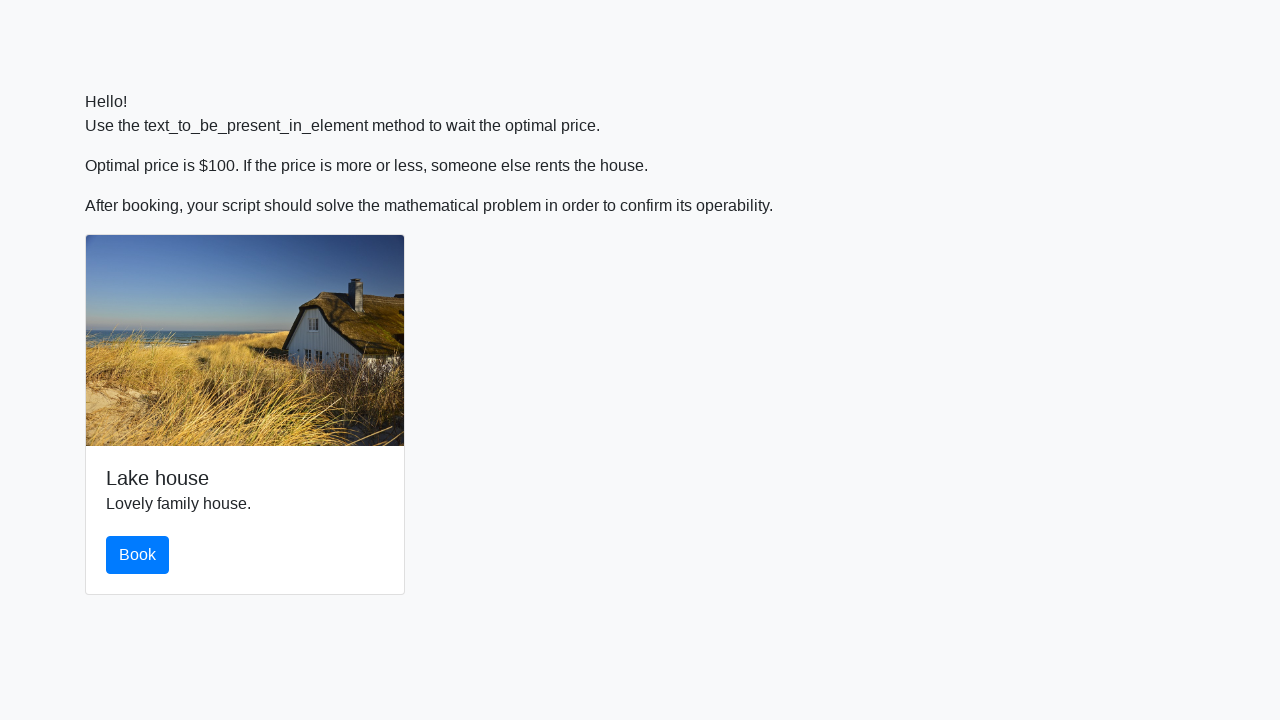

Waited for page to process submission
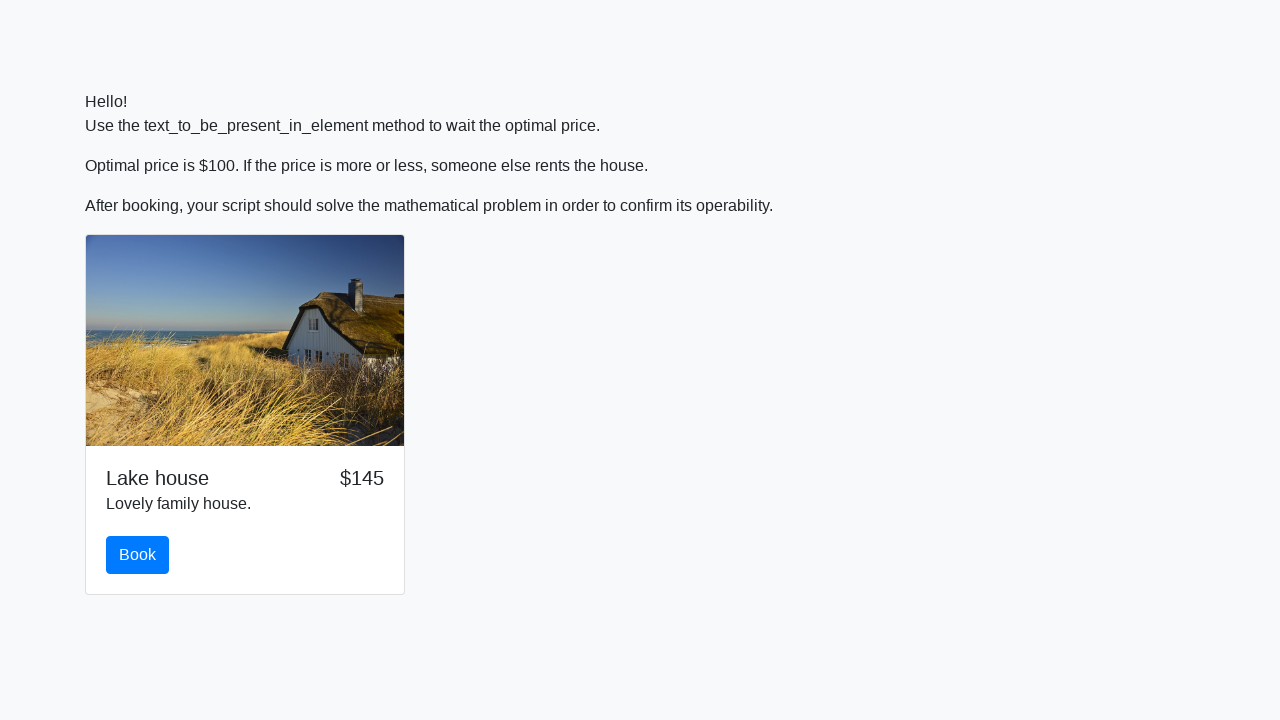

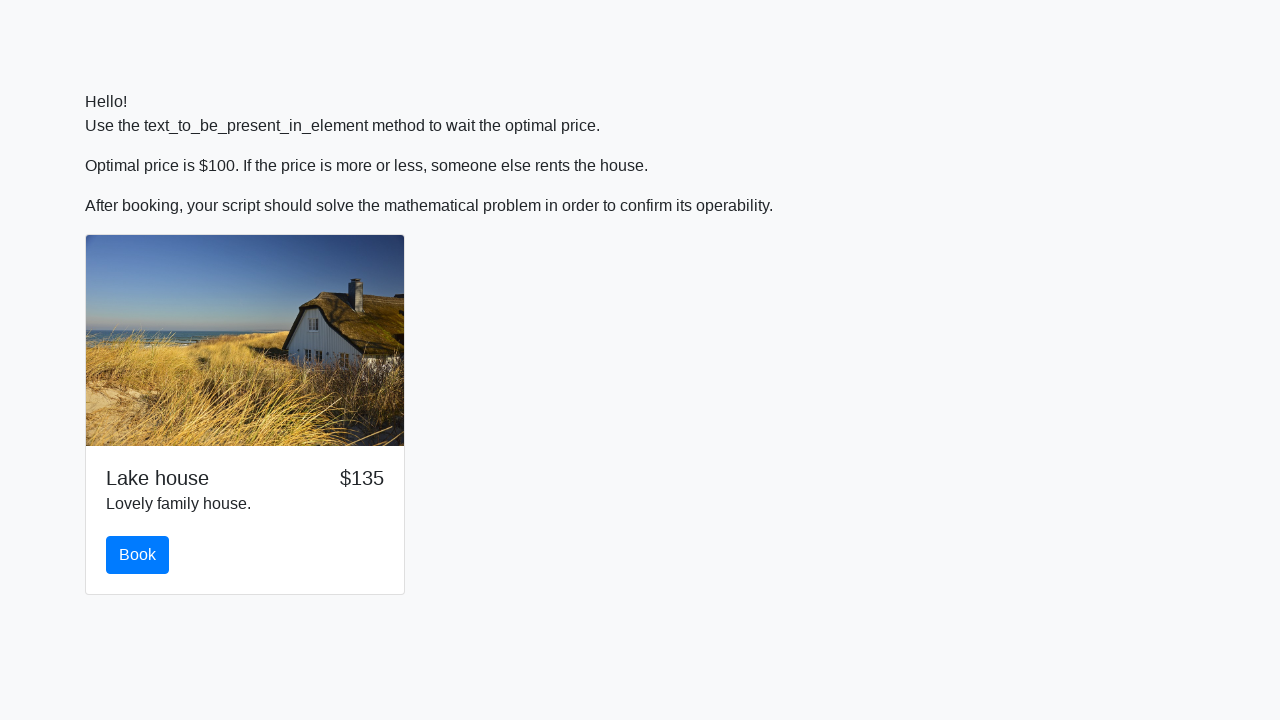